Tests drag and drop functionality on jQueryUI demo page by dragging a source element and dropping it onto a target element

Starting URL: https://jqueryui.com/droppable/

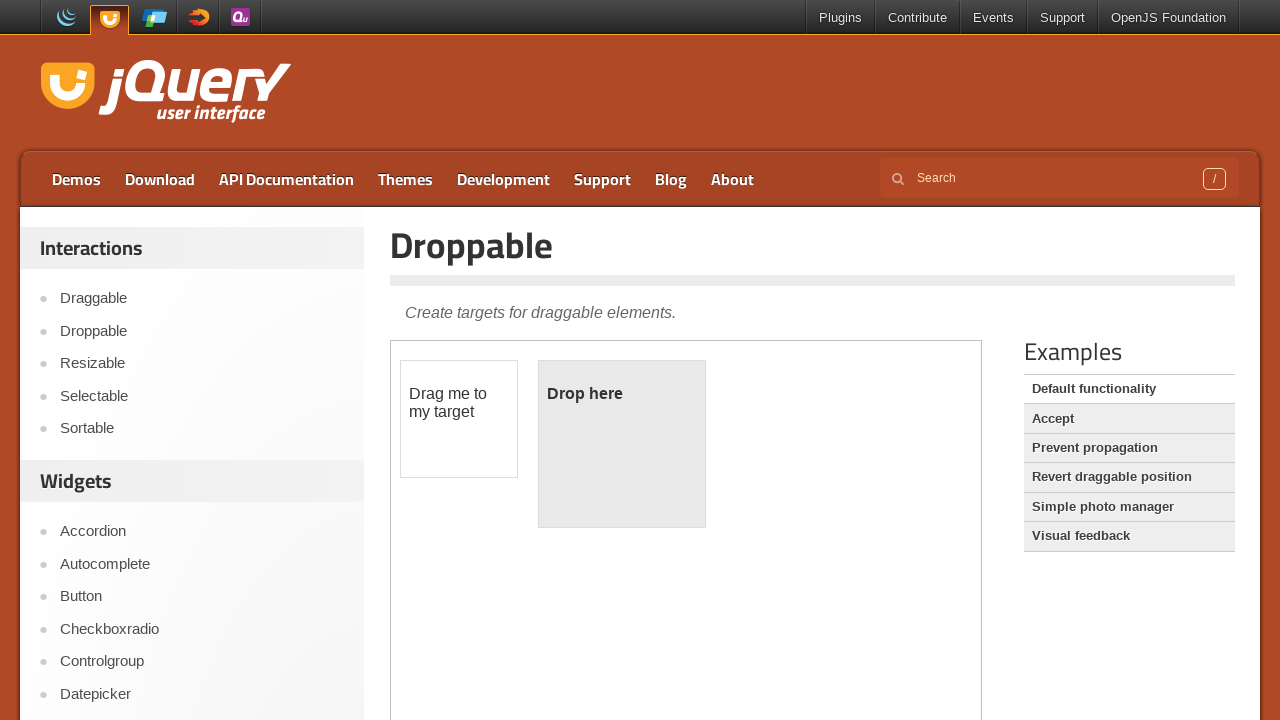

Navigated to jQueryUI droppable demo page
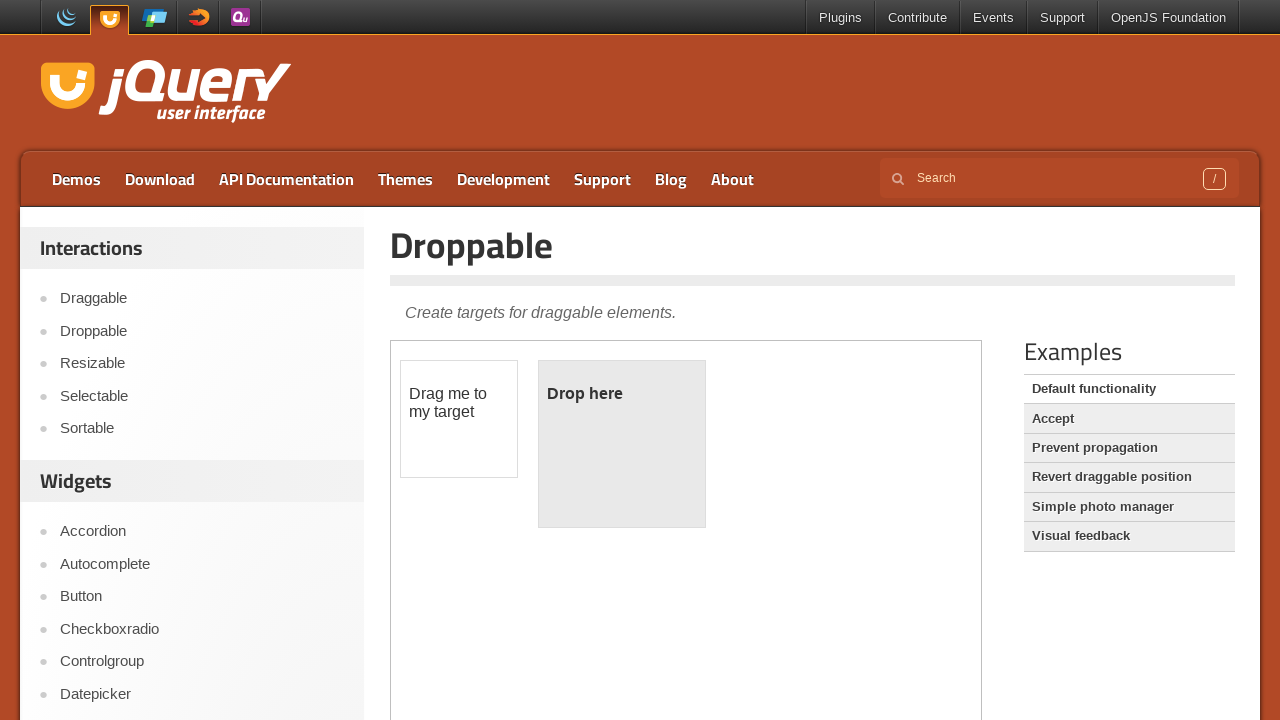

Located the iframe containing the drag and drop demo
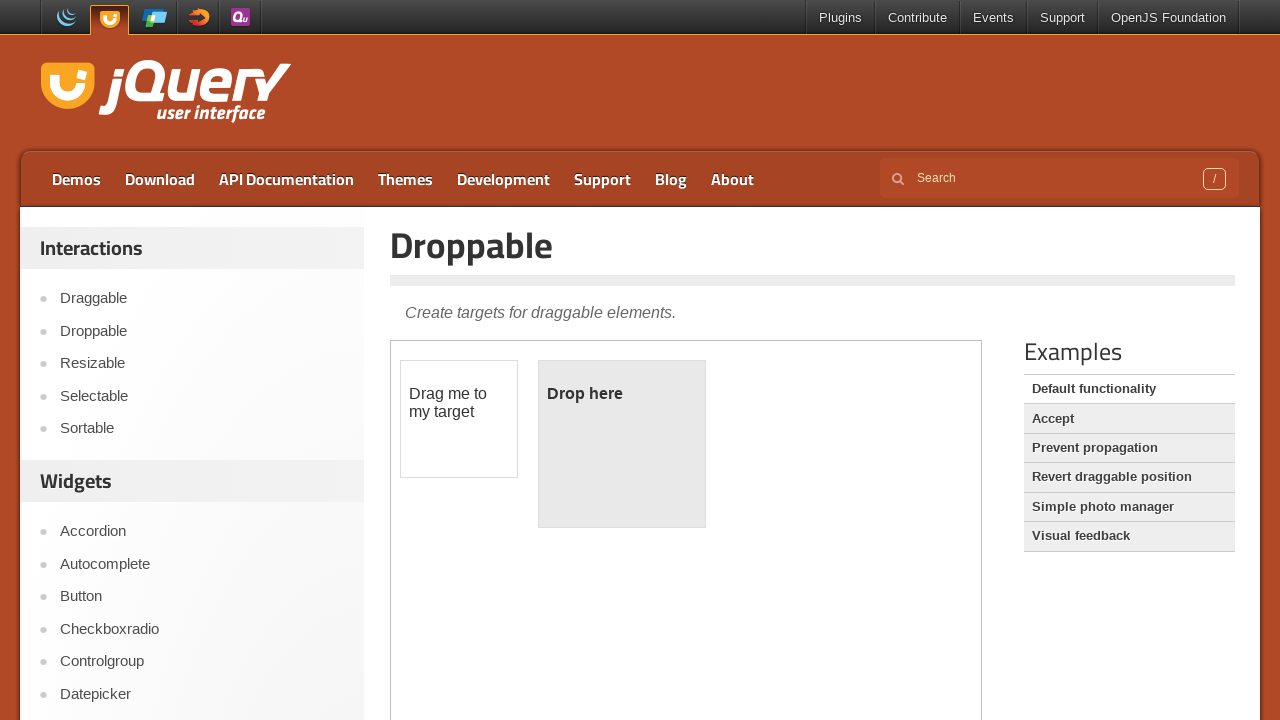

Located the draggable source element
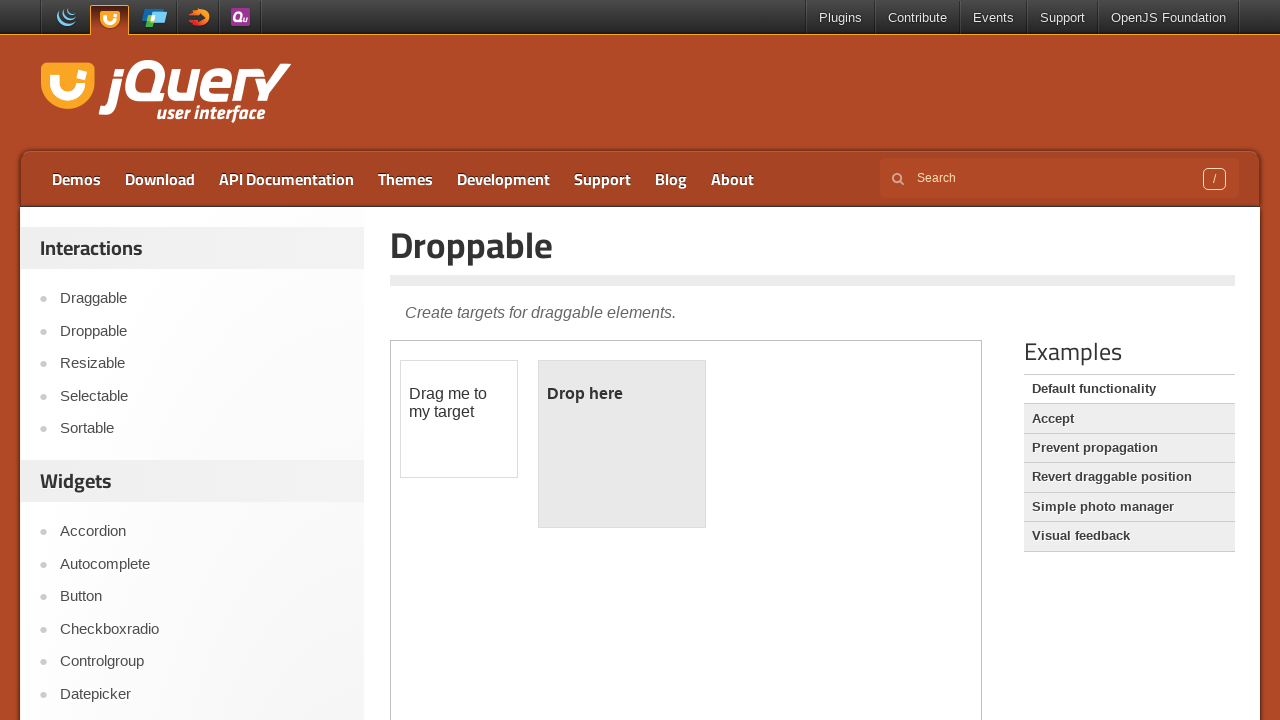

Located the droppable target element
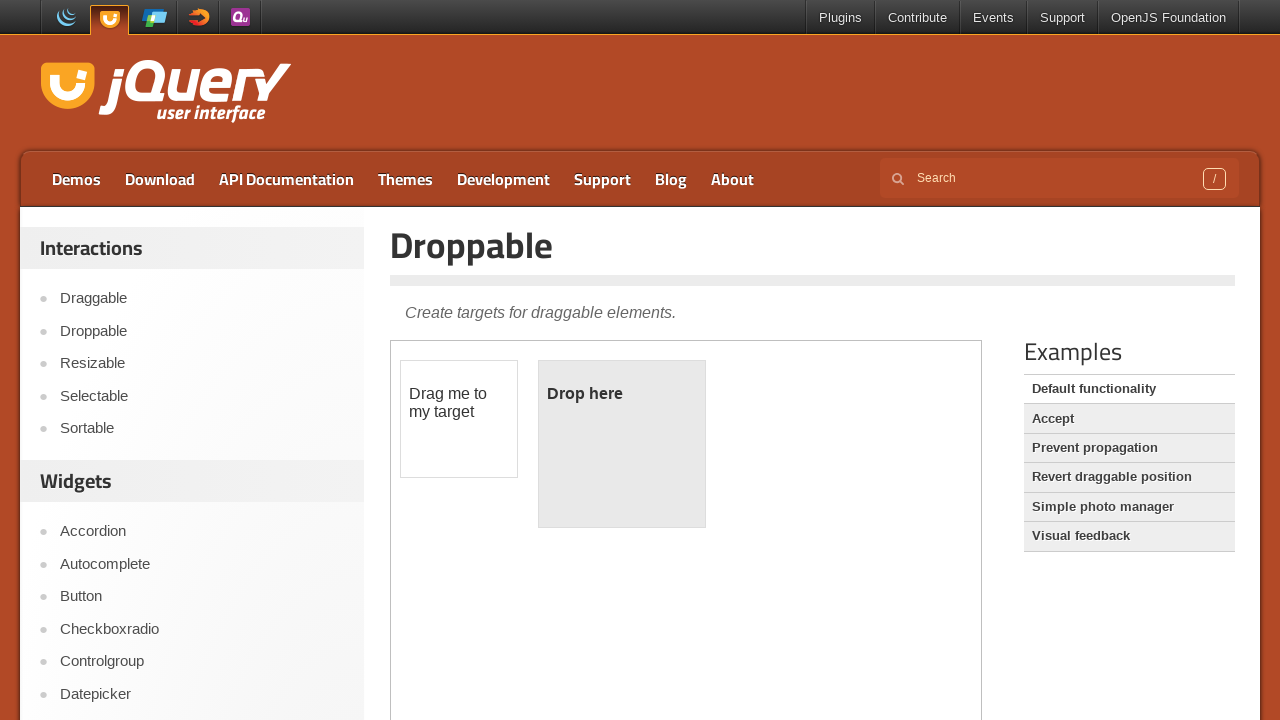

Dragged source element and dropped it onto target element at (622, 444)
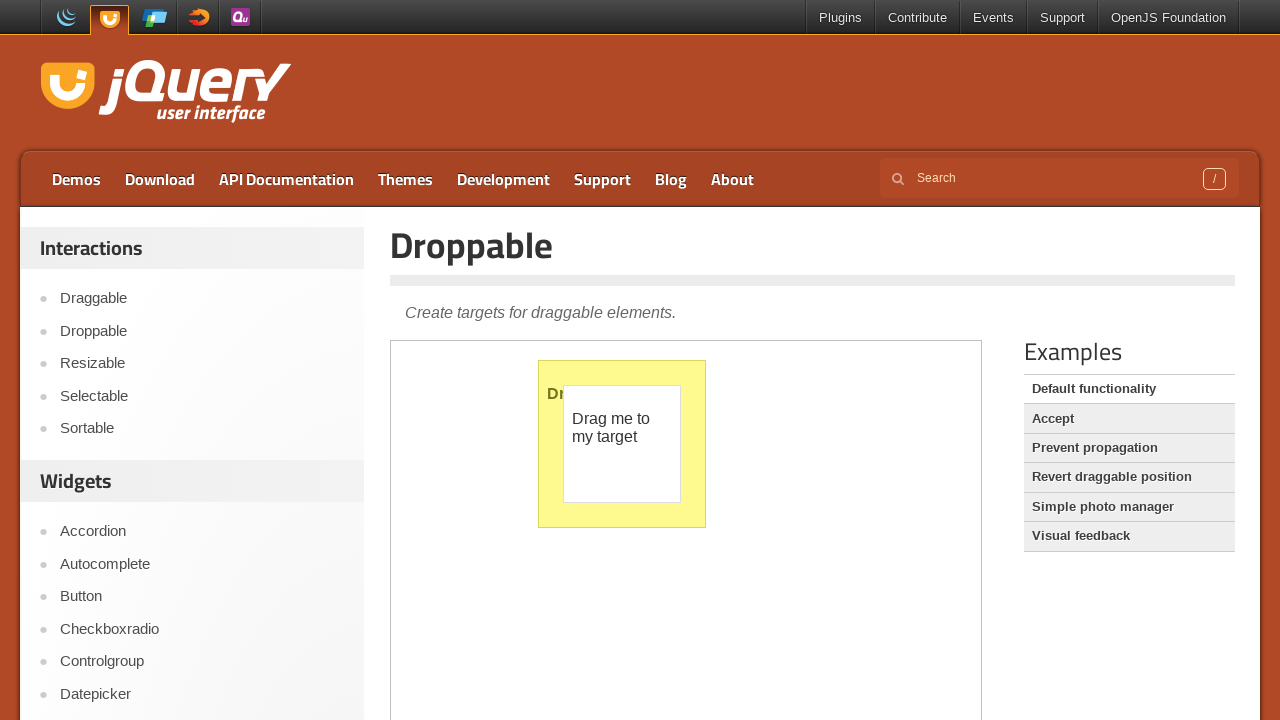

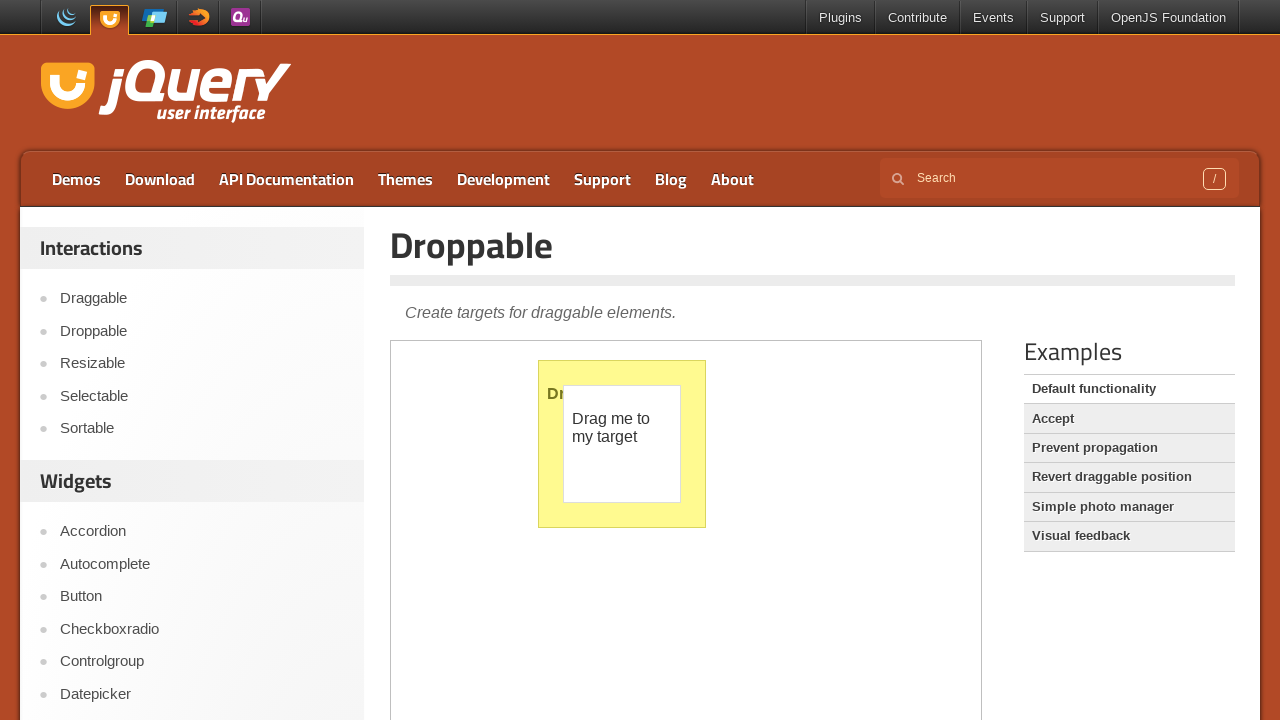